Tests double click functionality on a checkbox element

Starting URL: https://the-internet.herokuapp.com/checkboxes

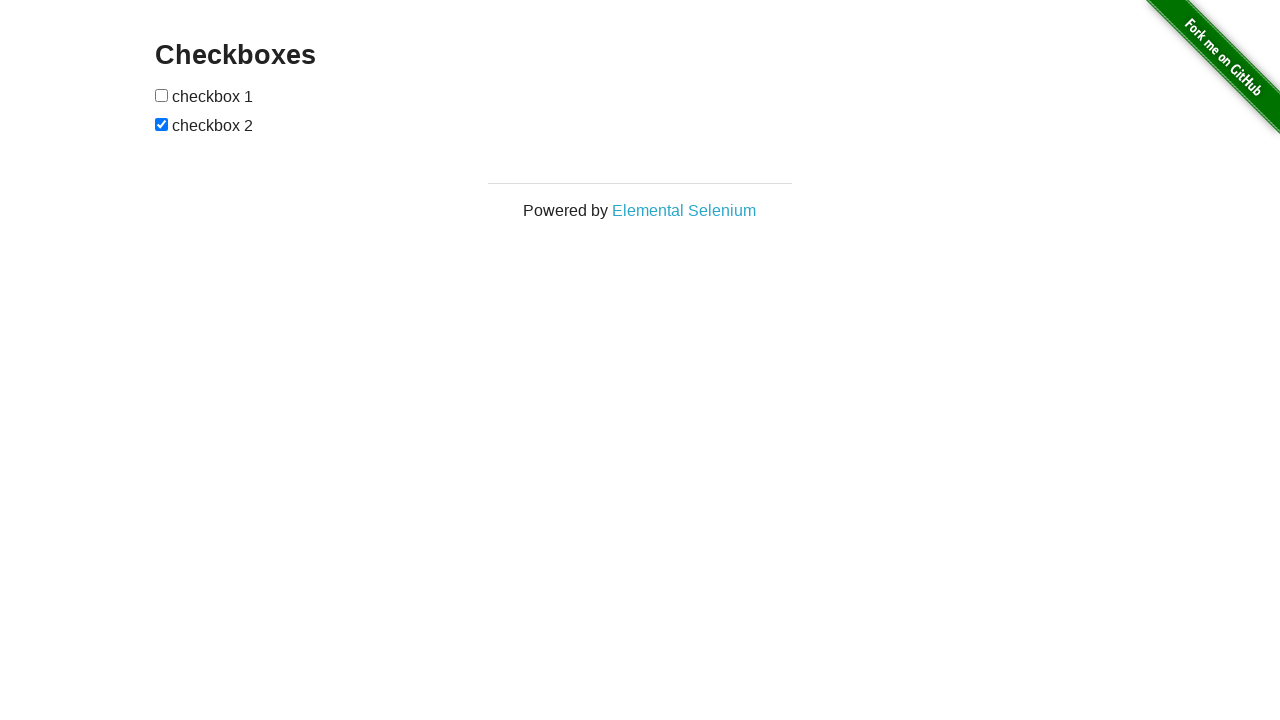

Waited for page to load (networkidle state)
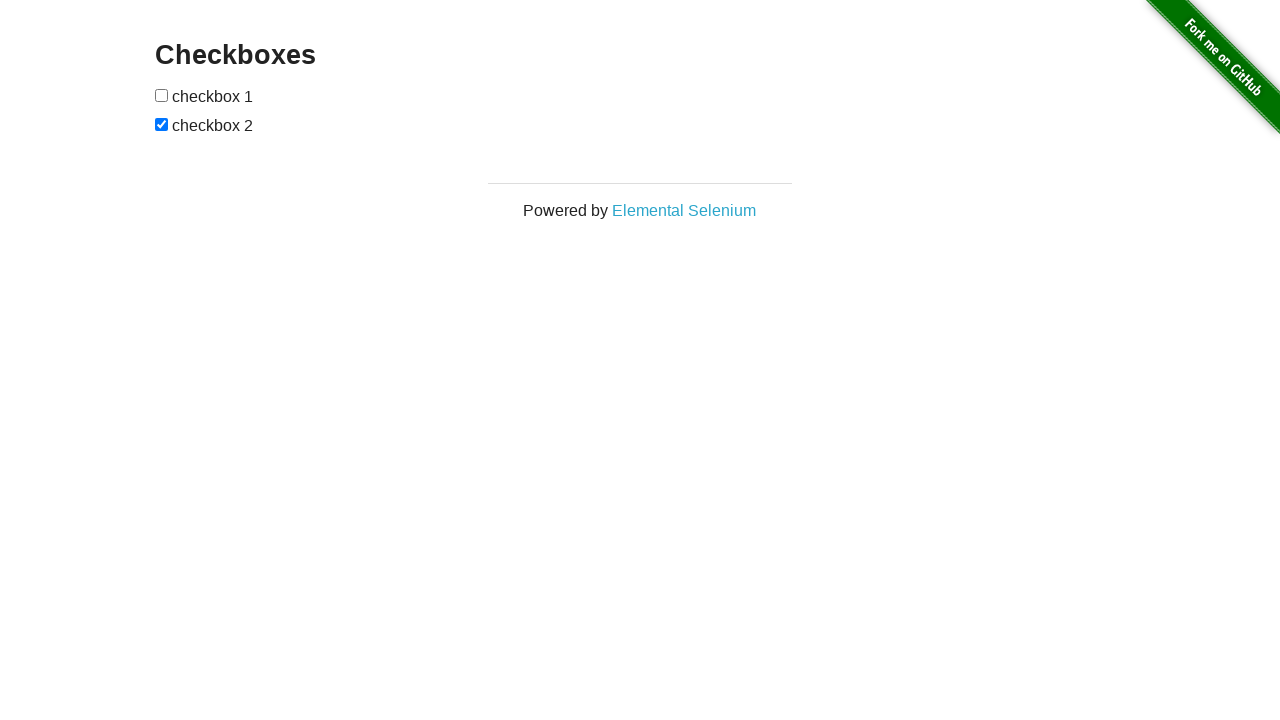

Double-clicked on the second checkbox element at (162, 124) on xpath=//input[2]
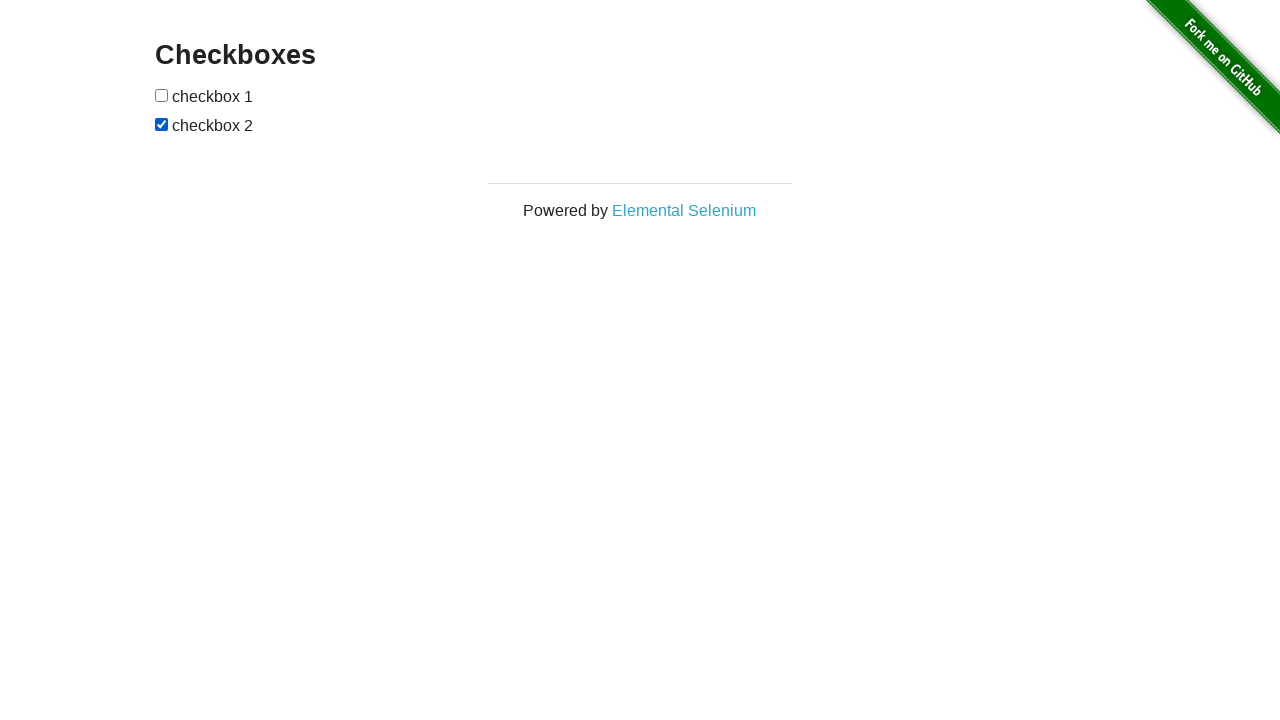

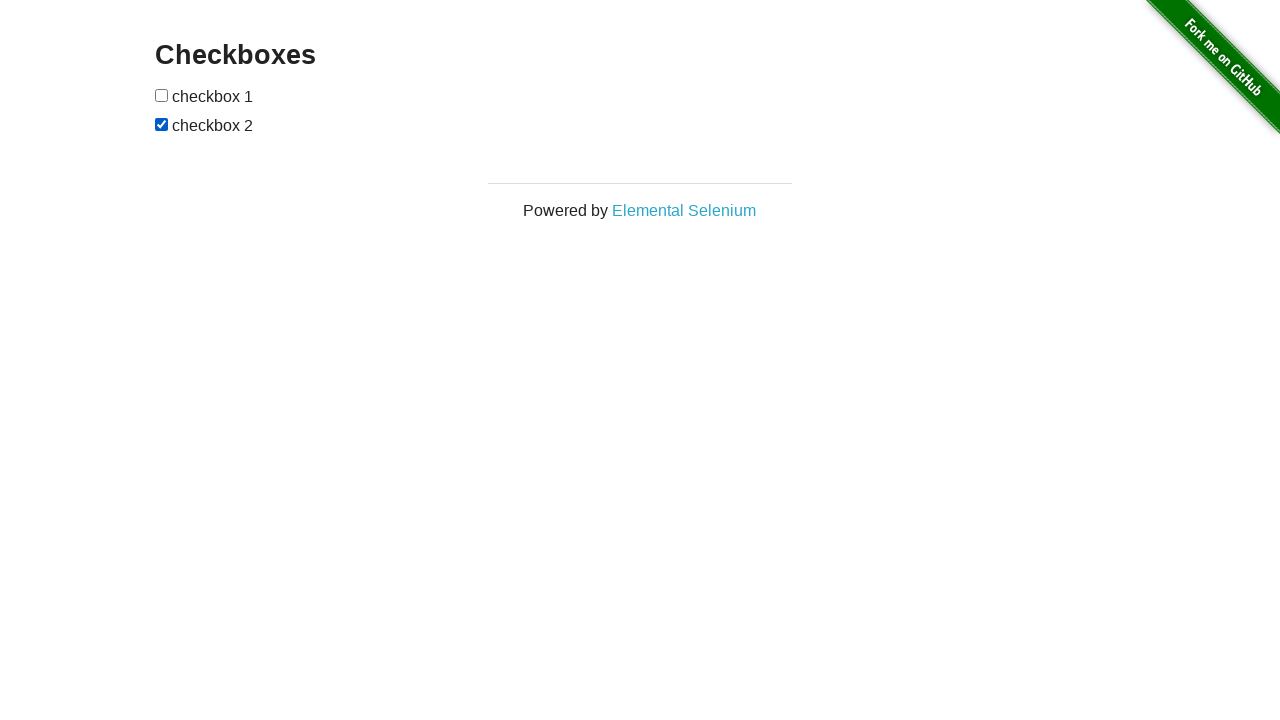